Tests RISC-V assembly simulator by entering assembly code, running simulation, and dumping the output

Starting URL: https://venus.kvakil.me/

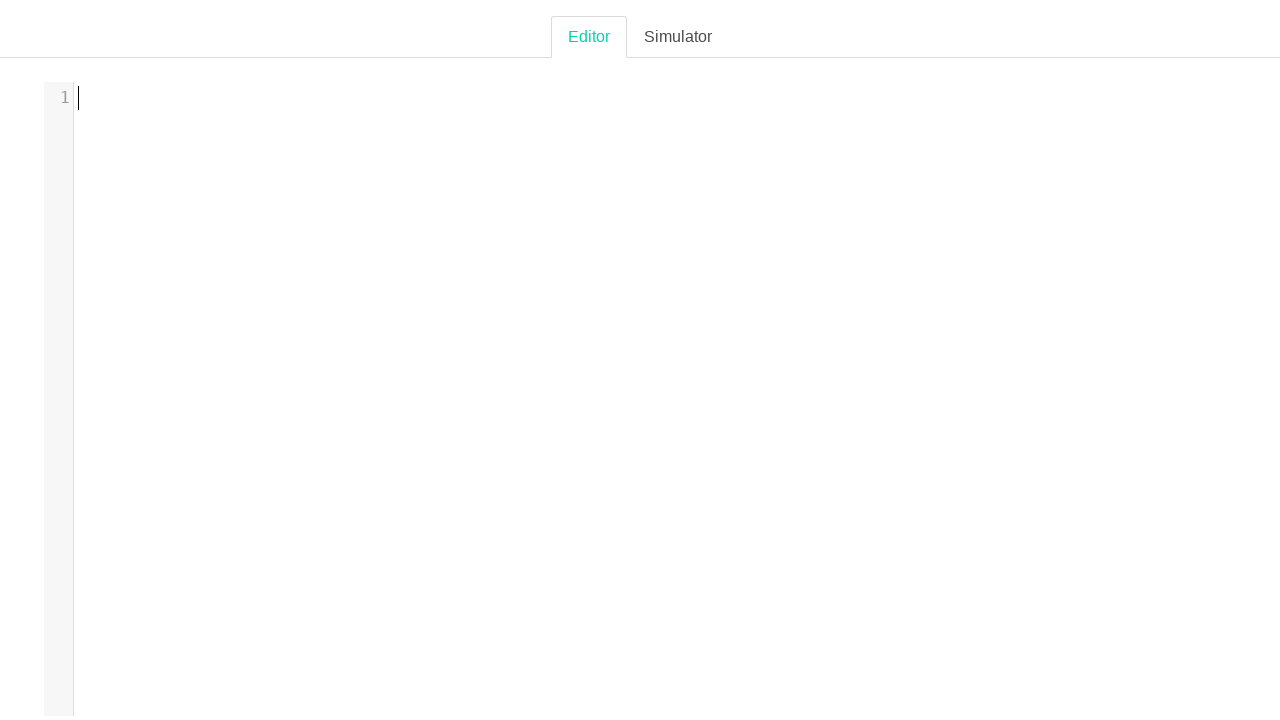

Clicked on CodeMirror editor area at (655, 98) on .CodeMirror .CodeMirror-line
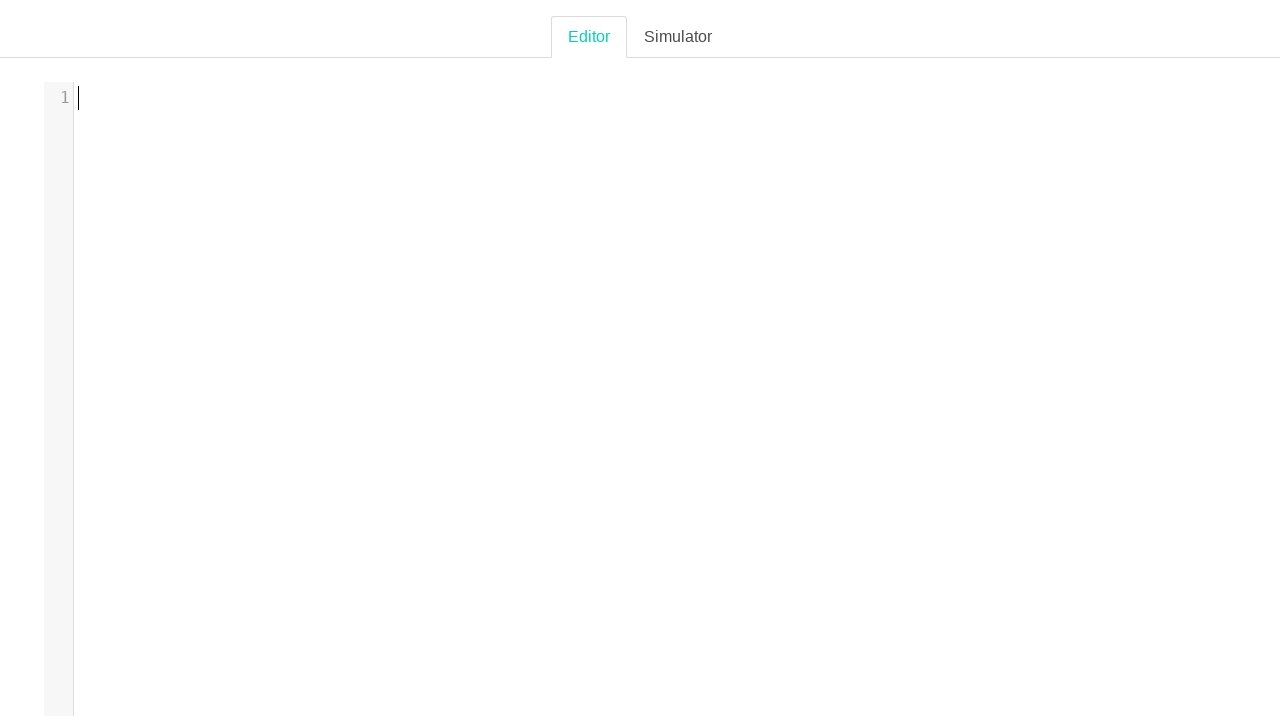

Filled CodeMirror textarea with RISC-V assembly code on .CodeMirror textarea
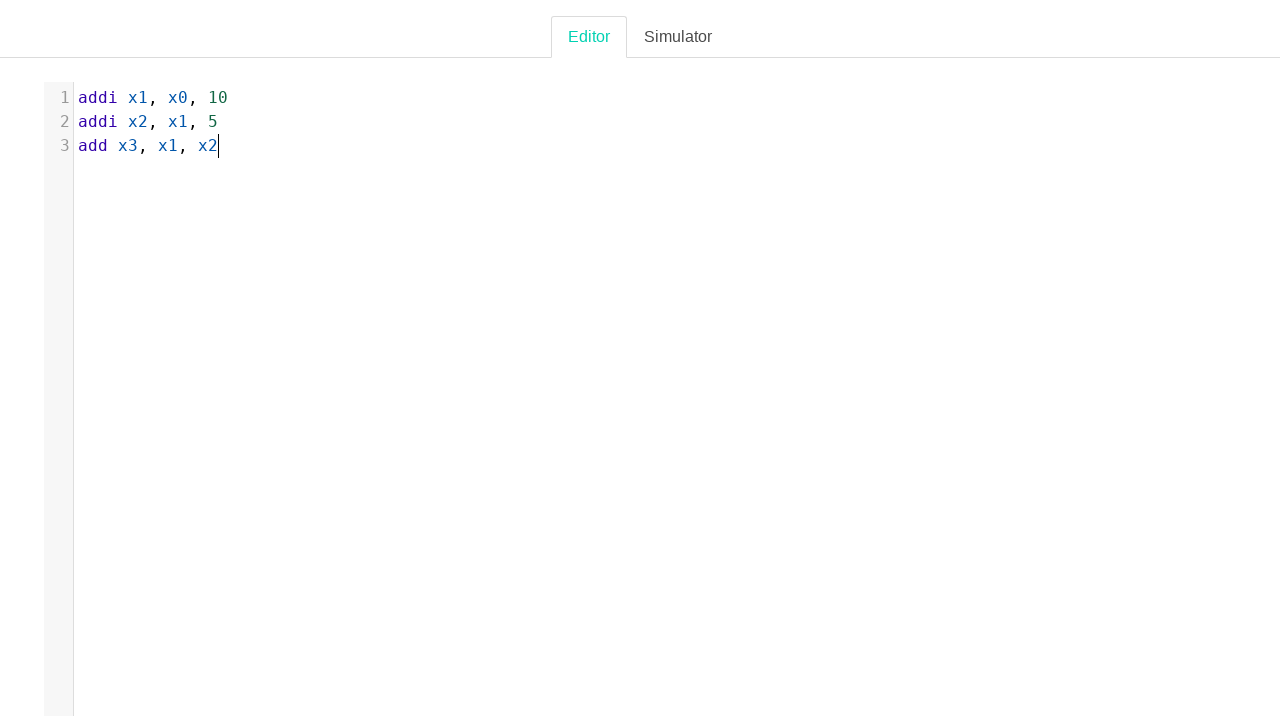

Clicked on simulator tab at (678, 36) on #simulator-tab
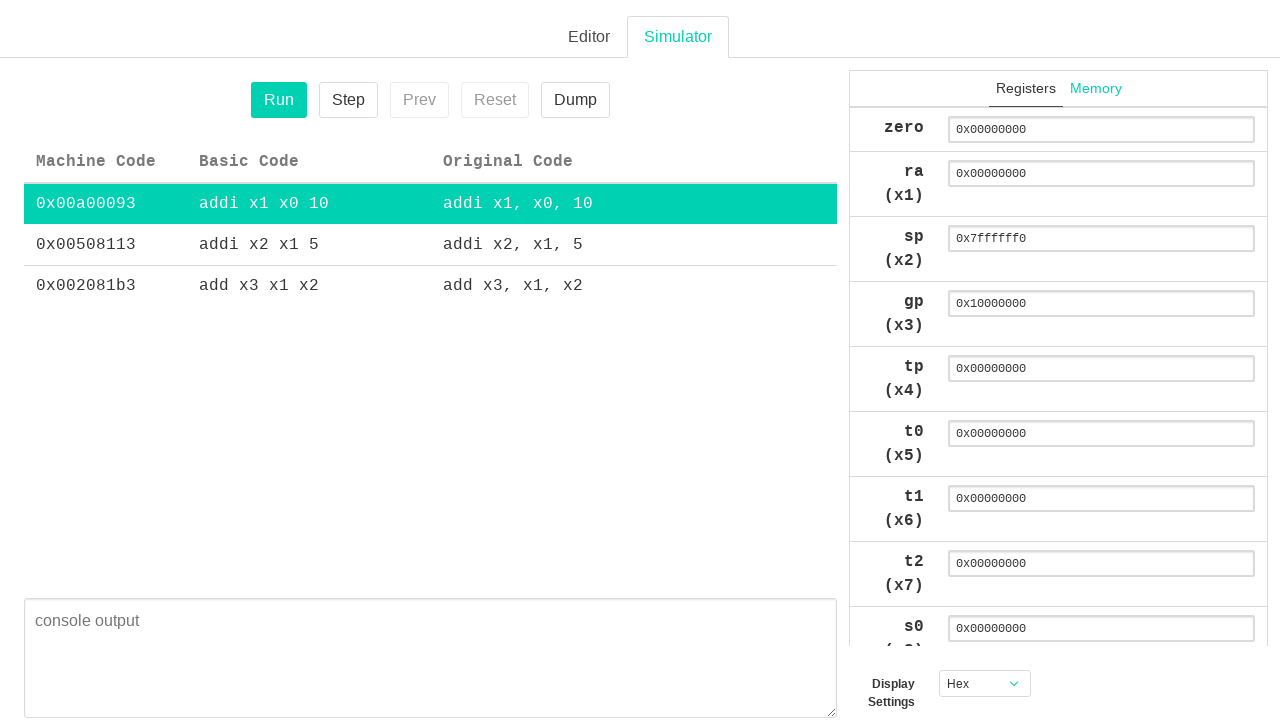

Clicked dump button to run simulation at (576, 100) on #simulator-dump
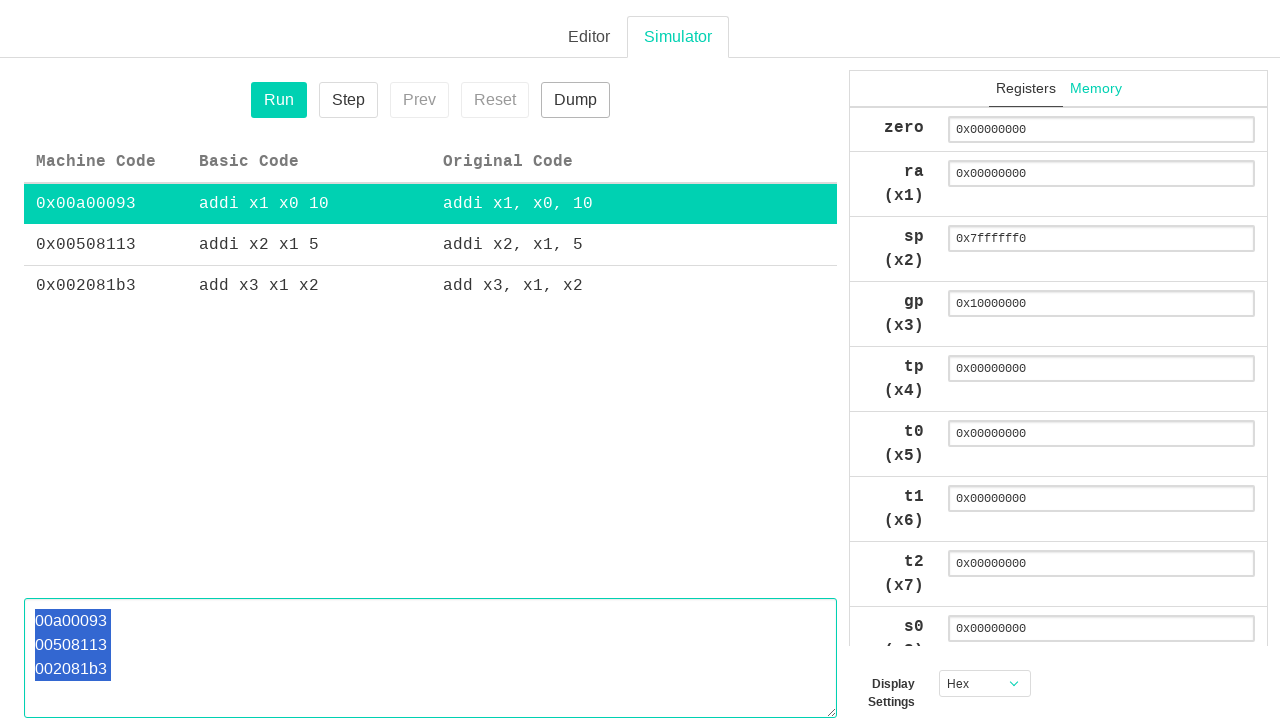

Set up dialog handler to accept alerts
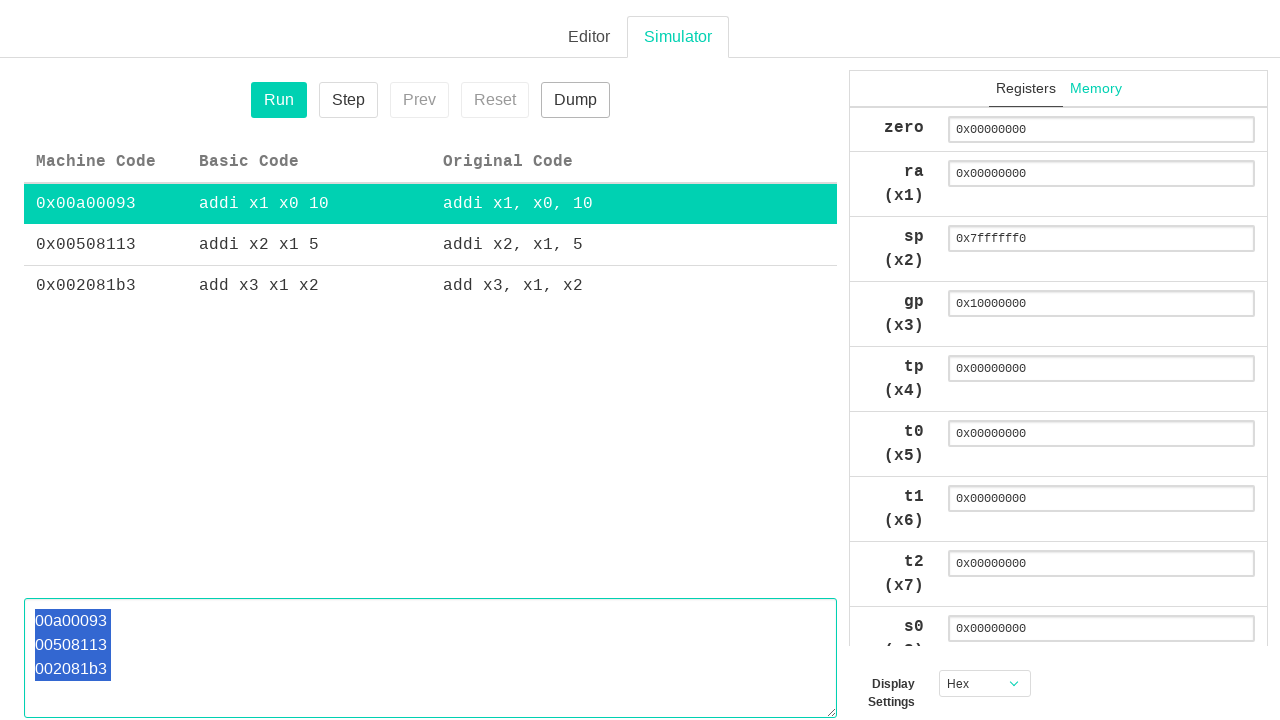

Console output loaded and displayed
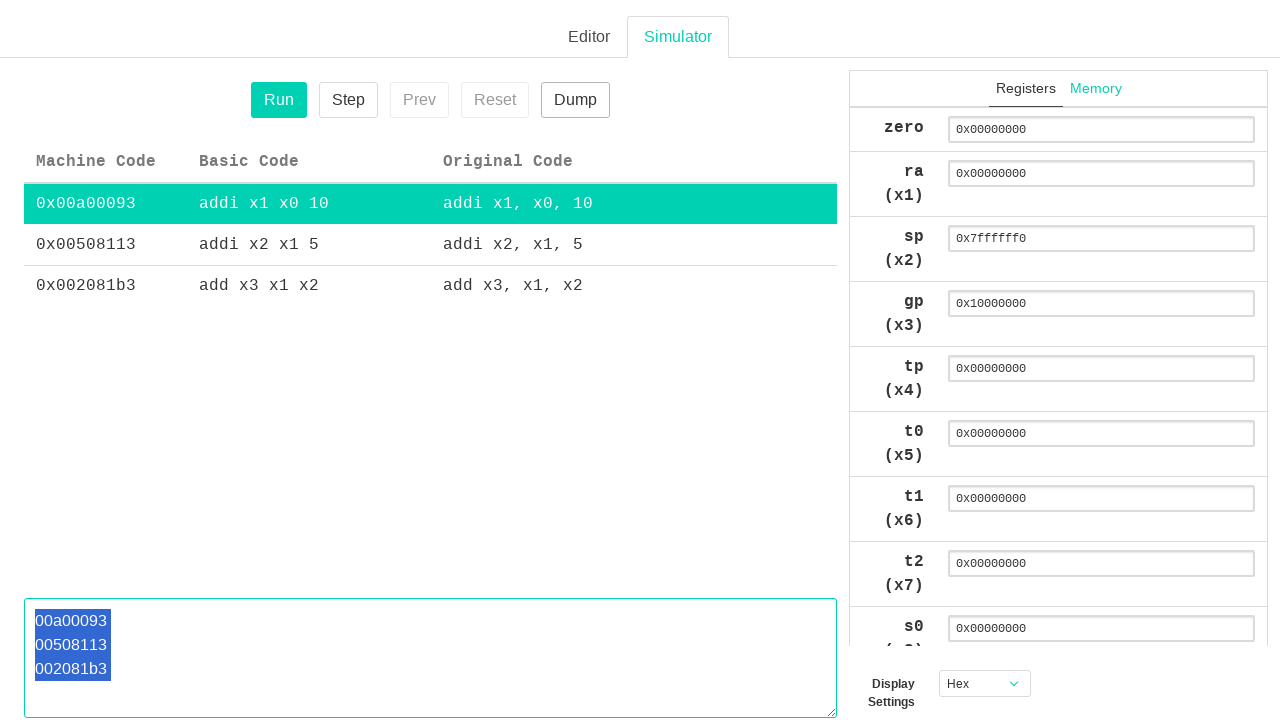

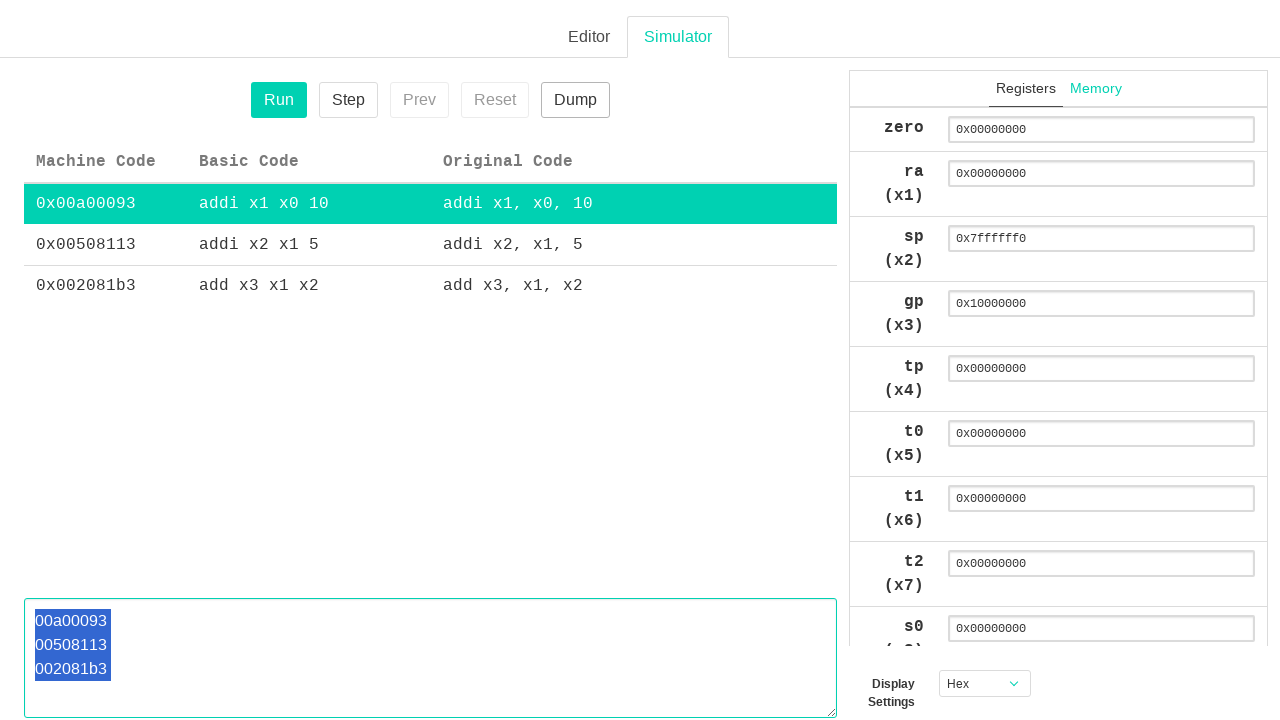